Tests customer search functionality by searching for a customer by first name and verifying one result is returned

Starting URL: https://www.globalsqa.com/angularJs-protractor/BankingProject/#/manager/list

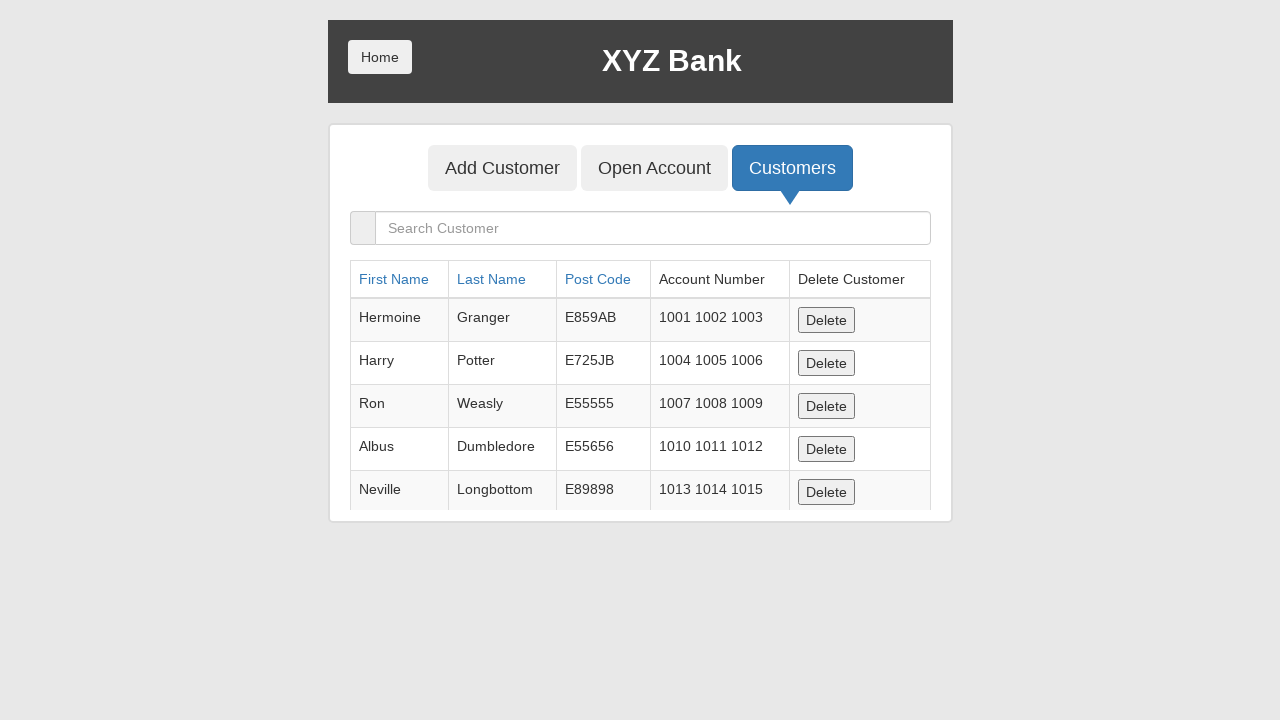

Clicked on search customers field at (652, 228) on input[placeholder='Search Customer']
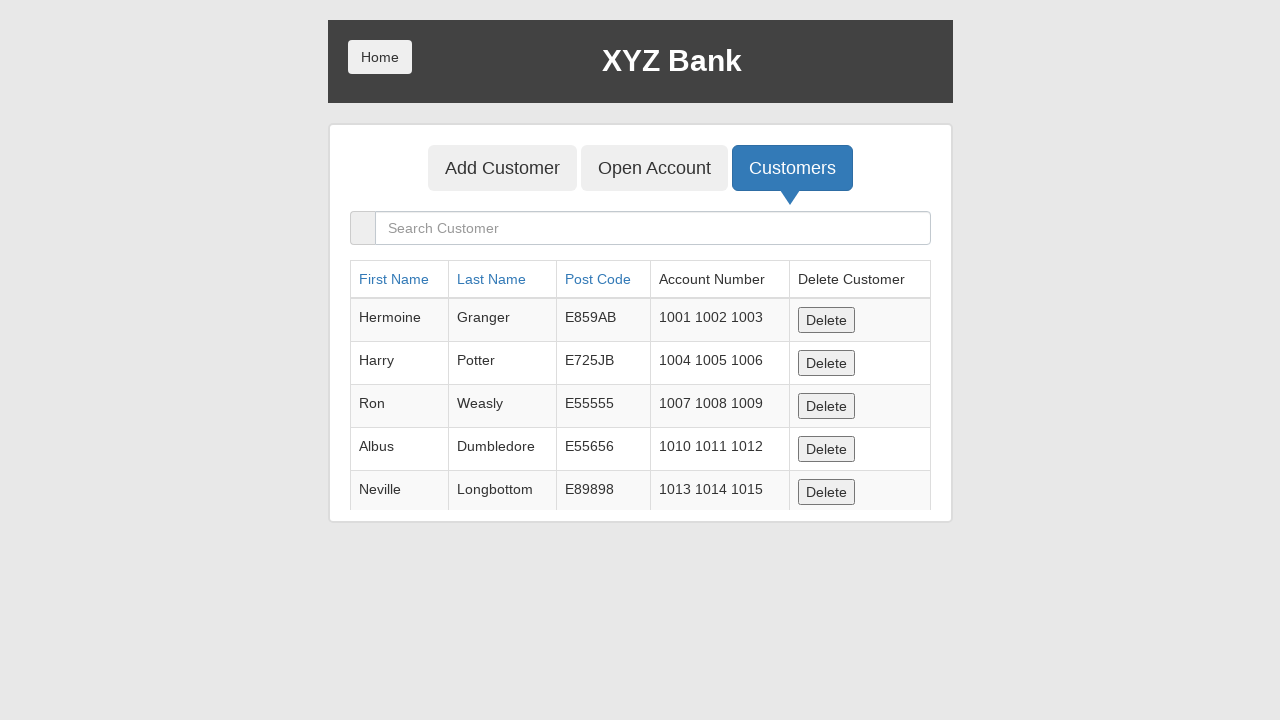

Filled search field with first name 'Harry' on input[placeholder='Search Customer']
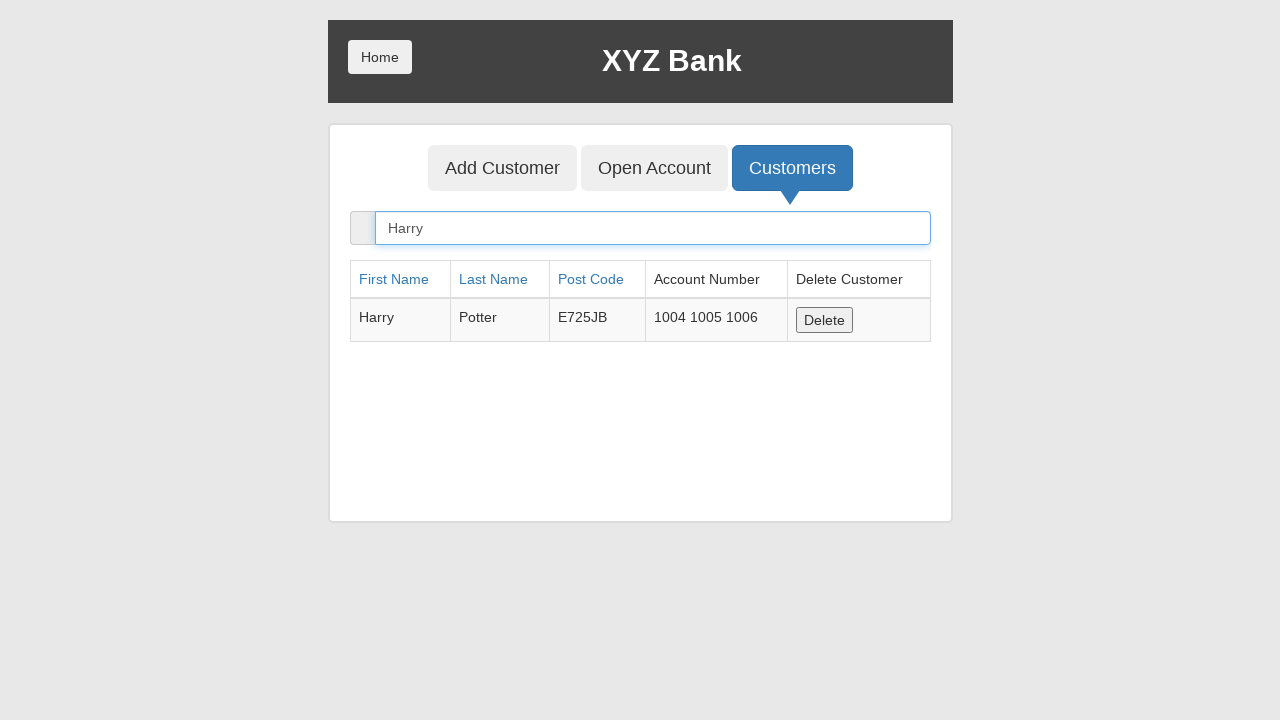

Filtered results loaded in table
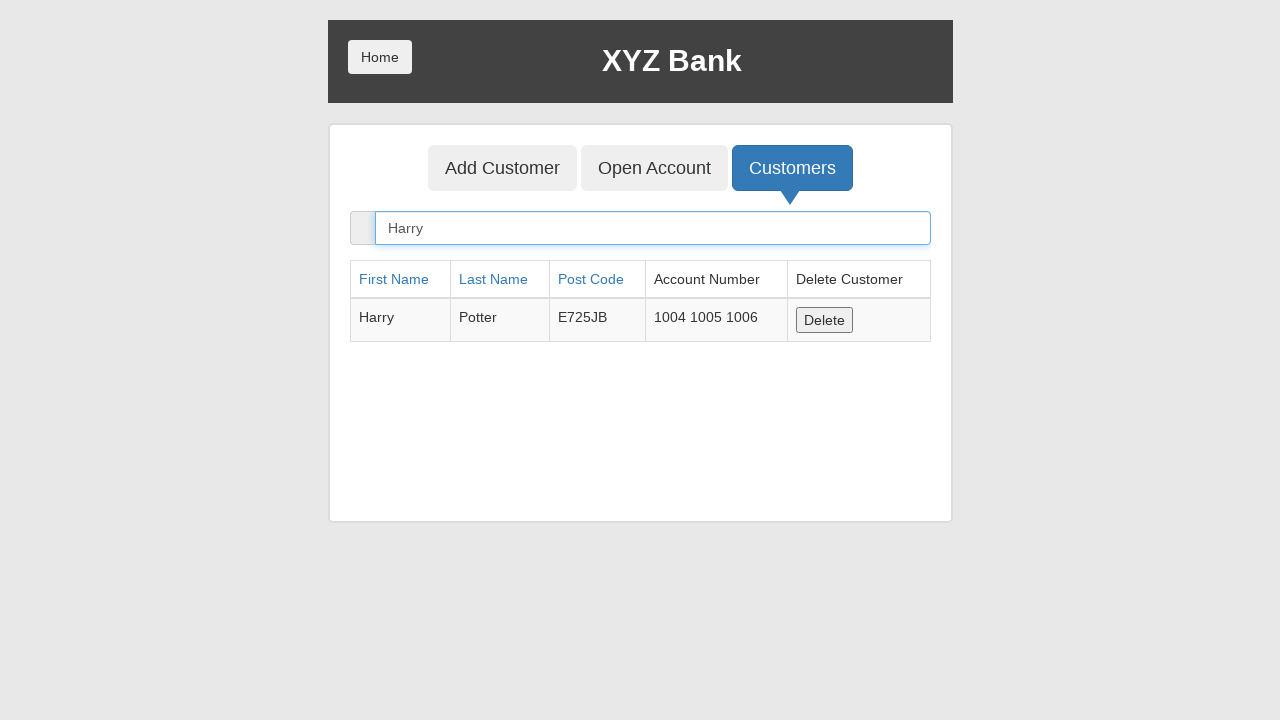

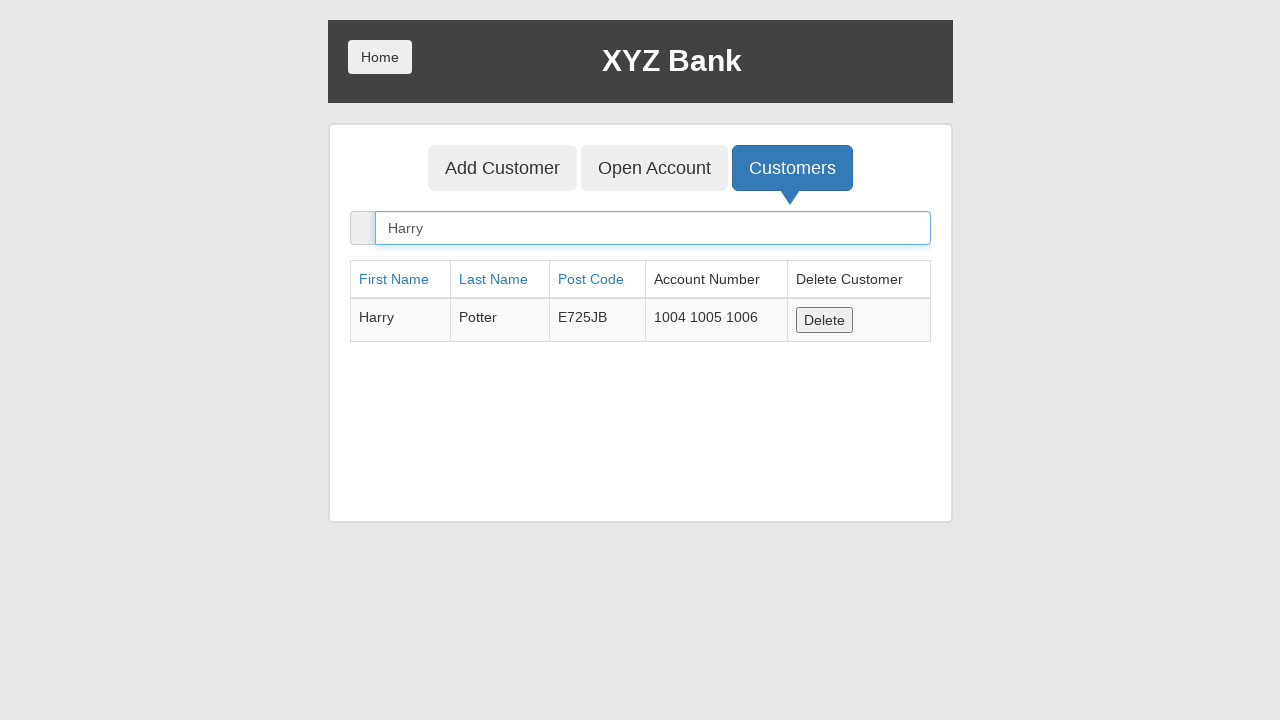